Tests drag and drop functionality by dragging column A to column B position

Starting URL: https://the-internet.herokuapp.com/drag_and_drop

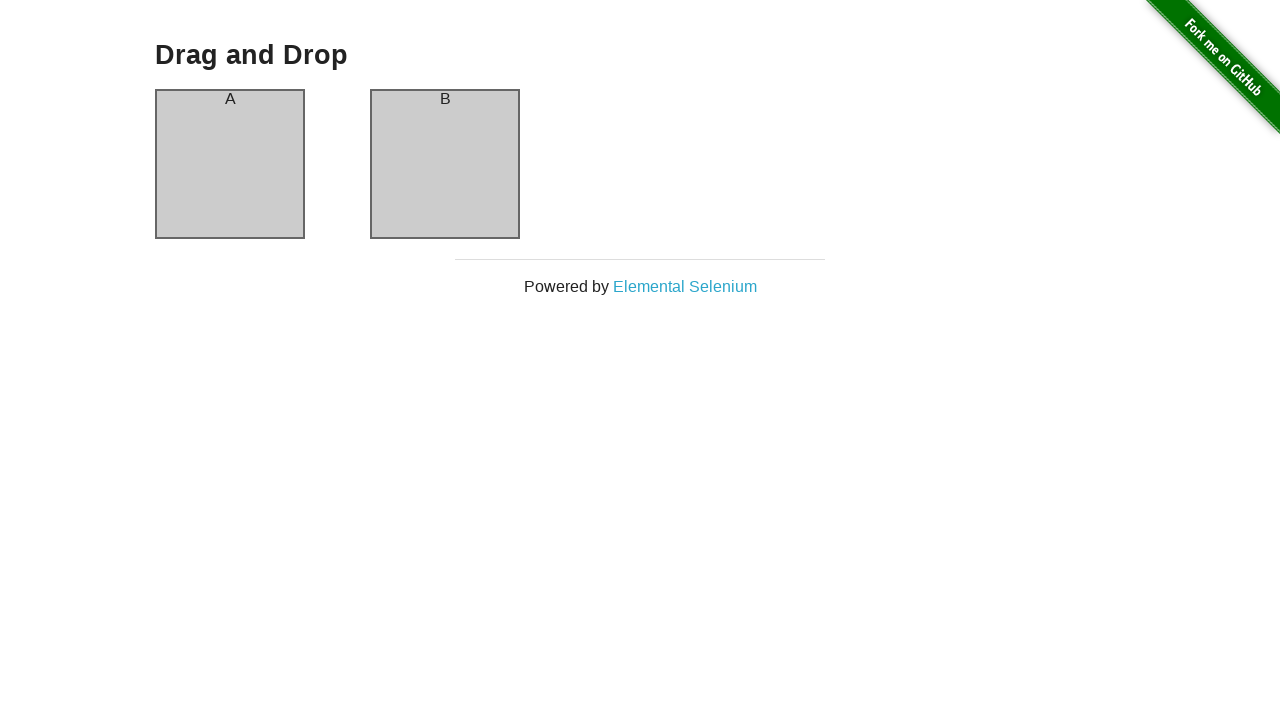

Dragged column A to column B position at (445, 164)
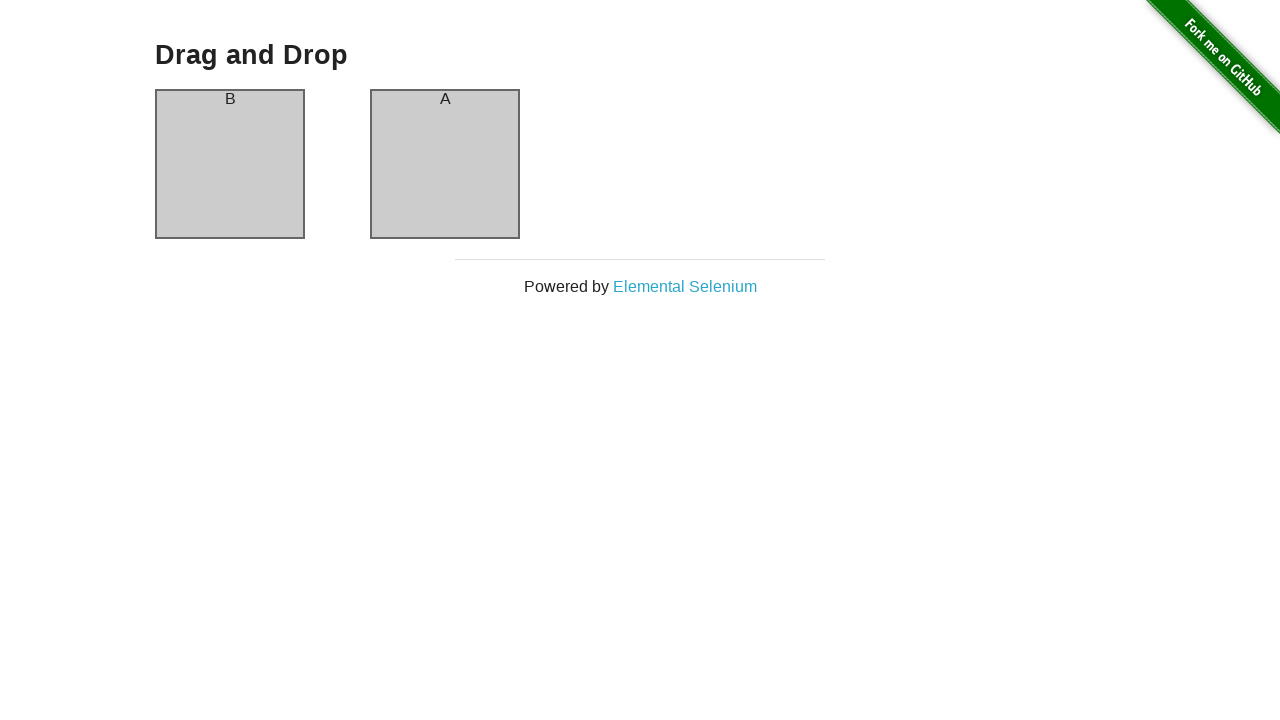

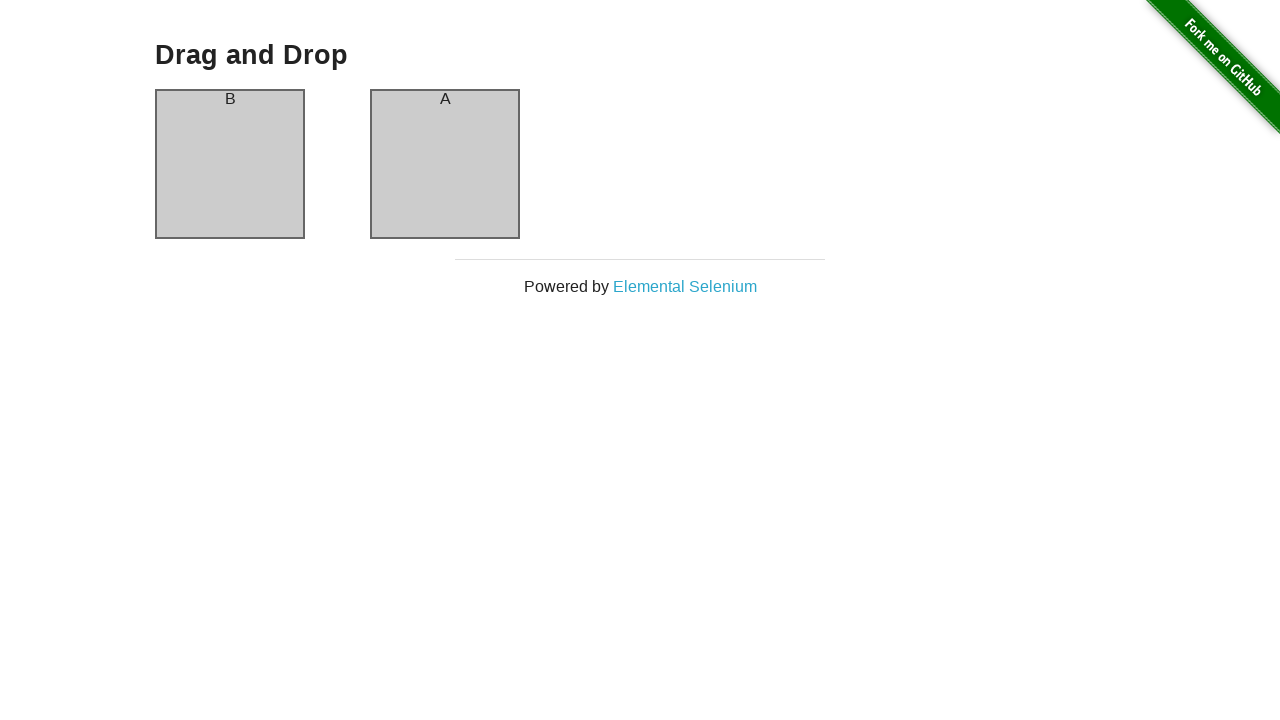